Tests the Contact form by filling in email, name, and message fields then submitting

Starting URL: https://www.demoblaze.com/

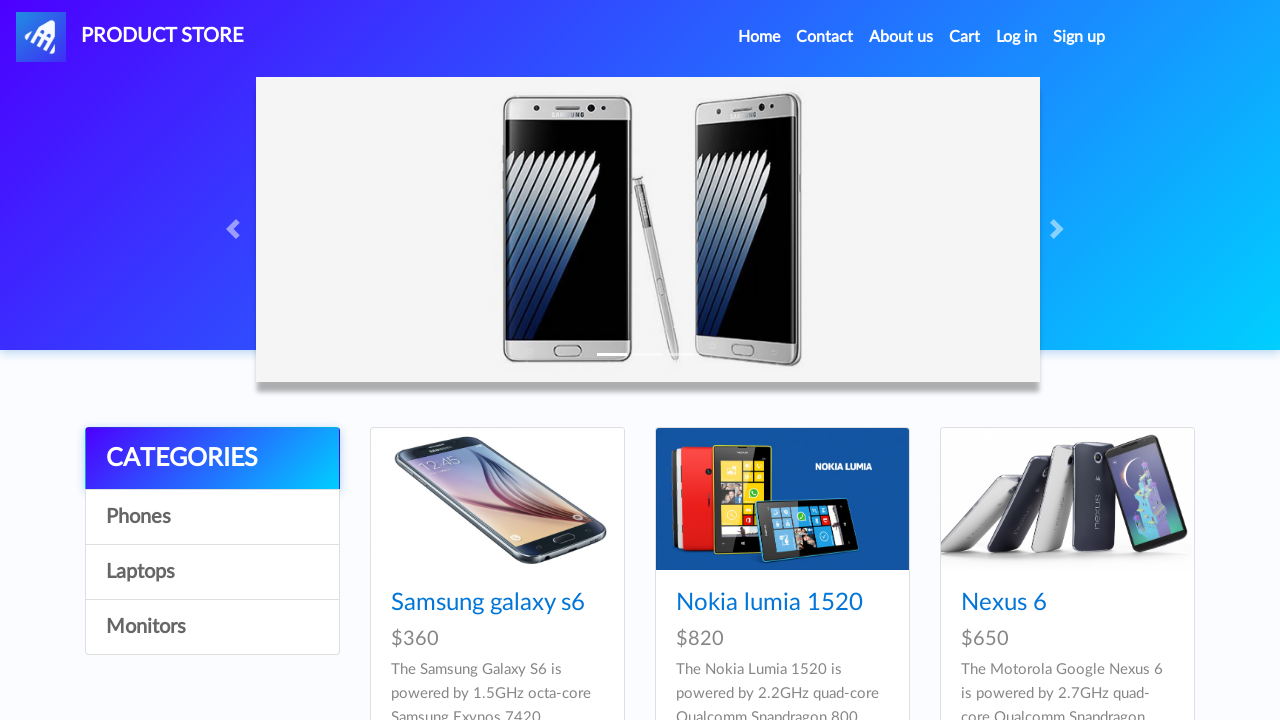

Clicked Contact link in navigation at (825, 37) on #navbarExample a.nav-link:has-text('Contact')
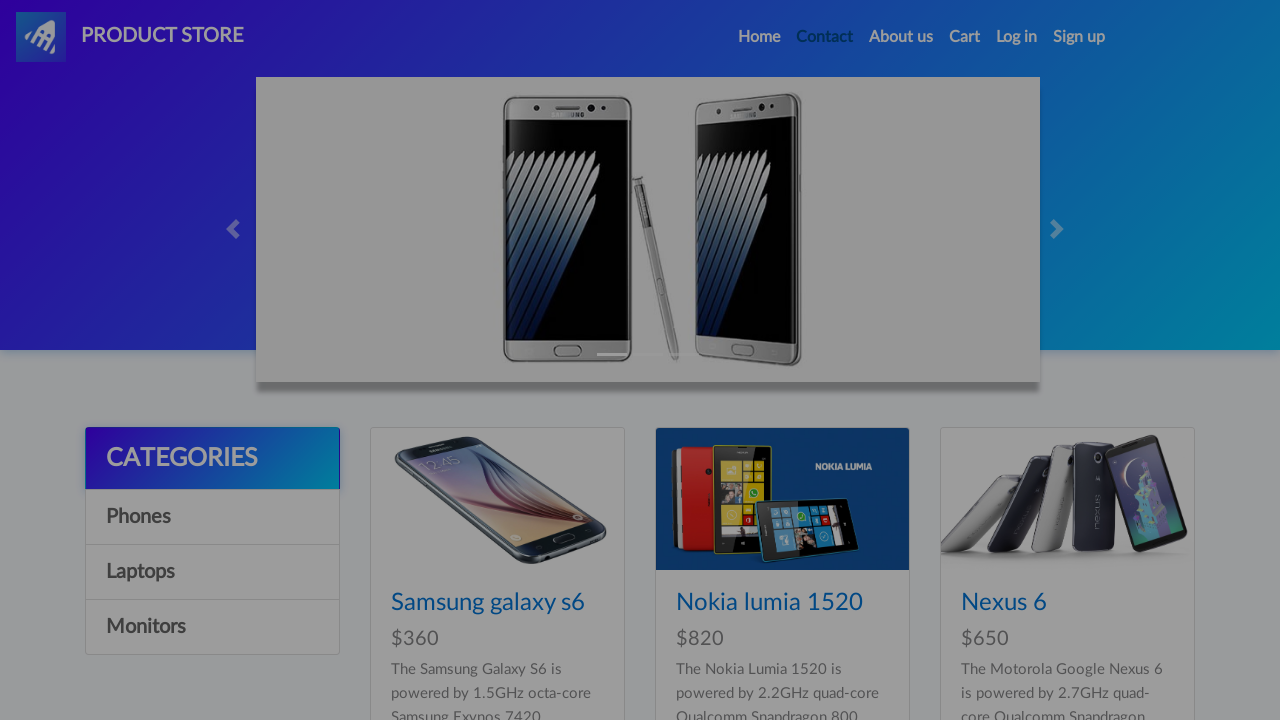

Contact modal appeared with email field visible
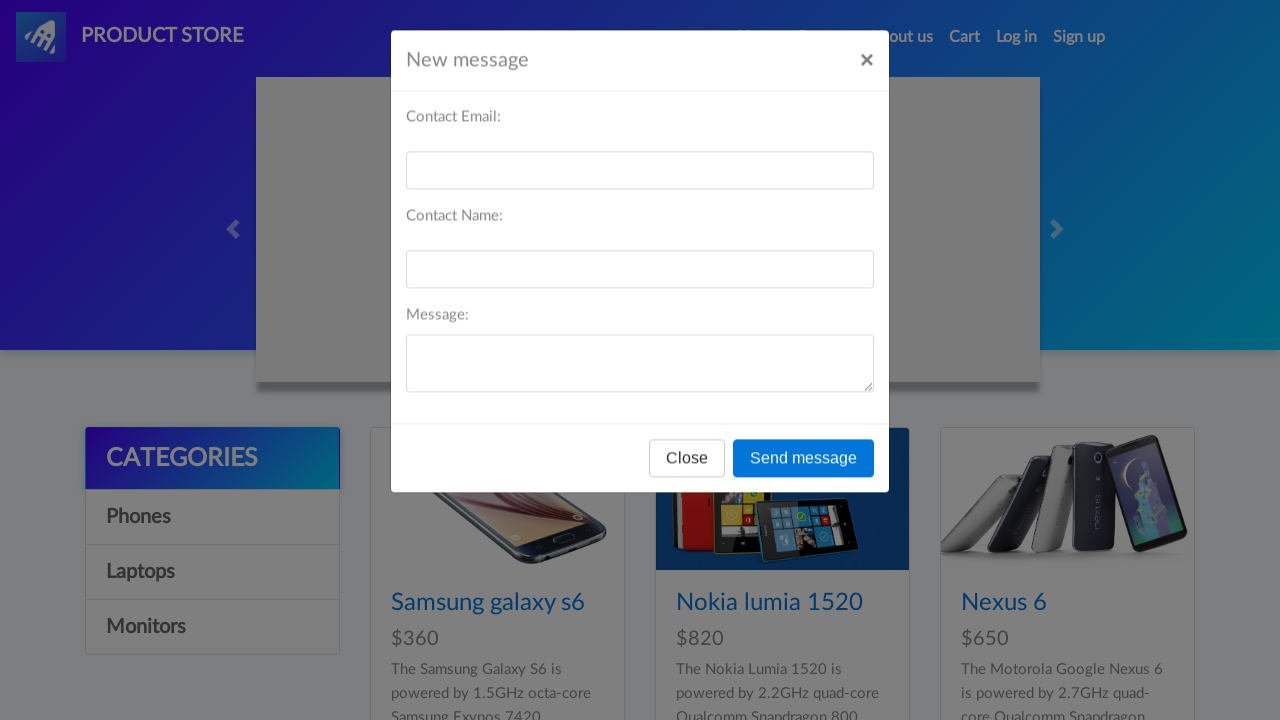

Filled email field with 'testcontact@example.com' on #recipient-email
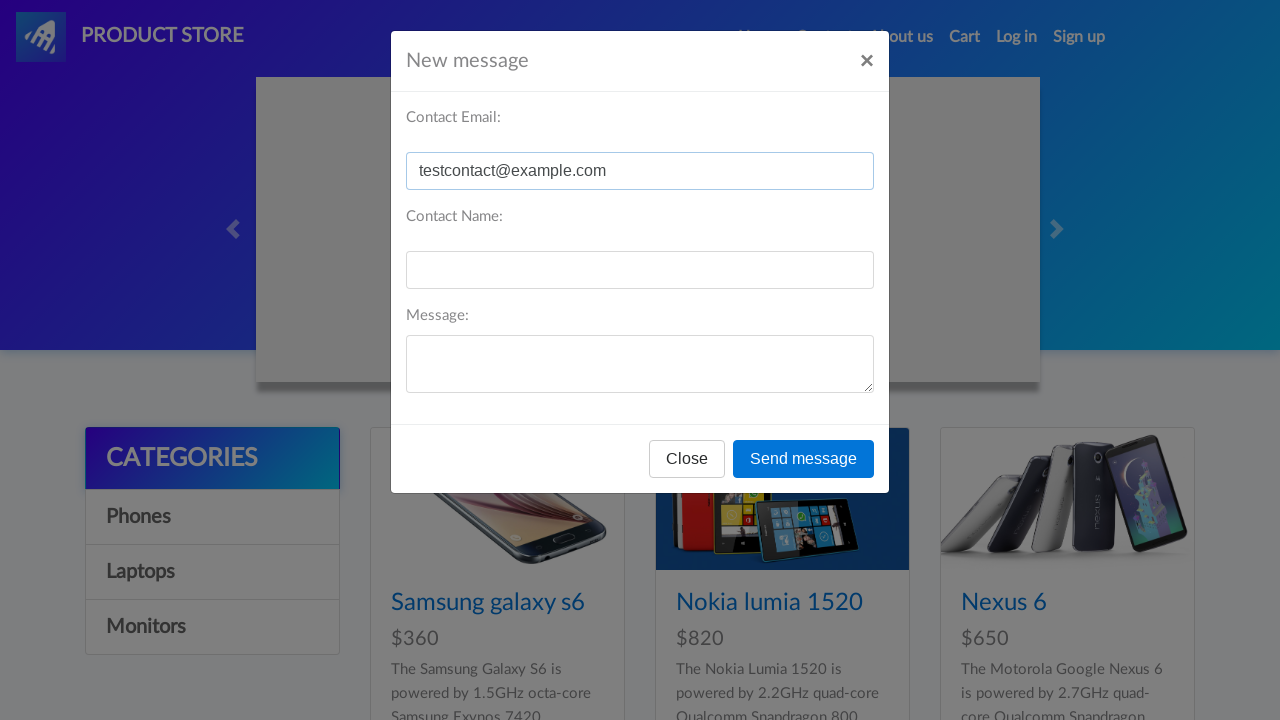

Filled name field with 'TestUser' on #recipient-name
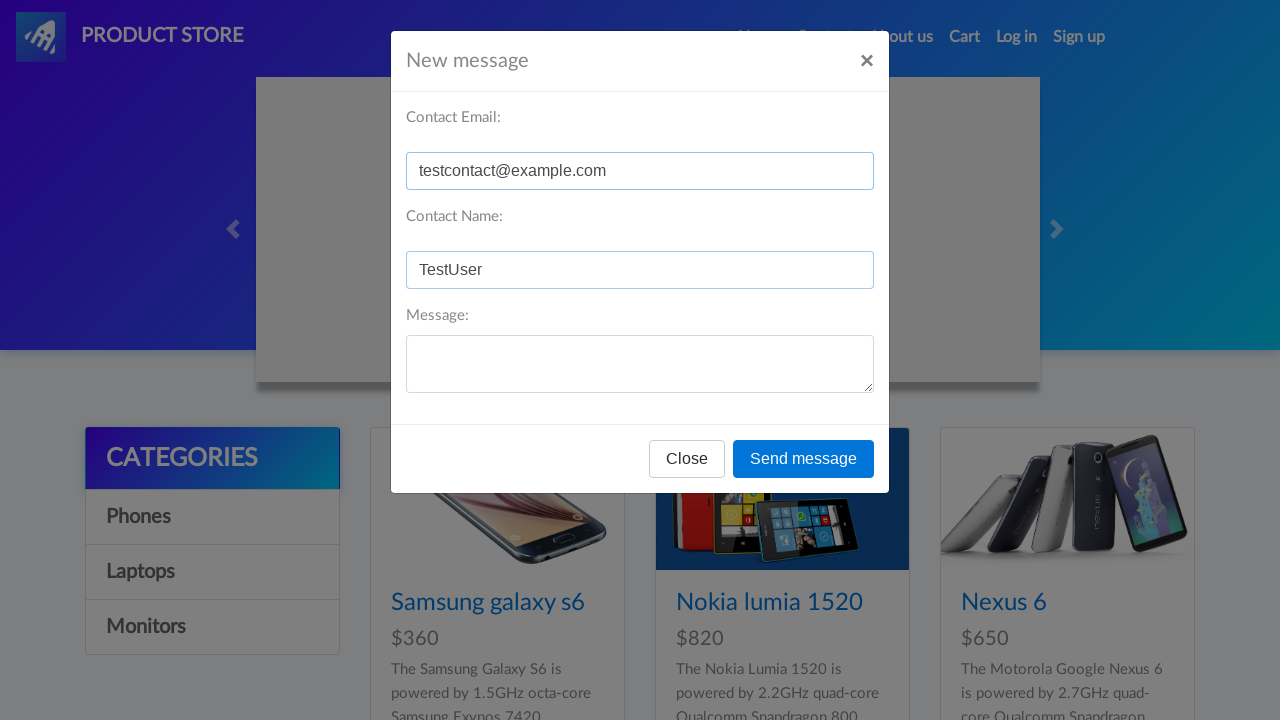

Filled message field with 'Hello, this is a test message' on #message-text
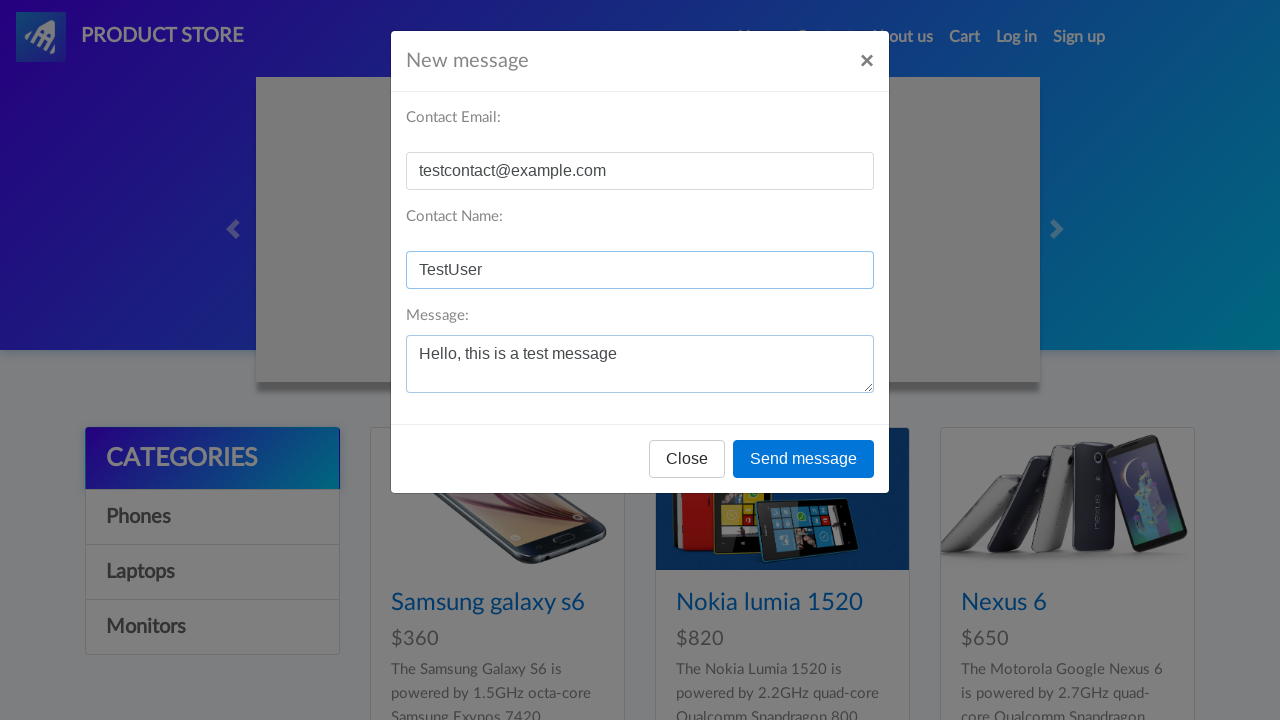

Clicked send button to submit contact form at (804, 459) on button[onclick='send()']
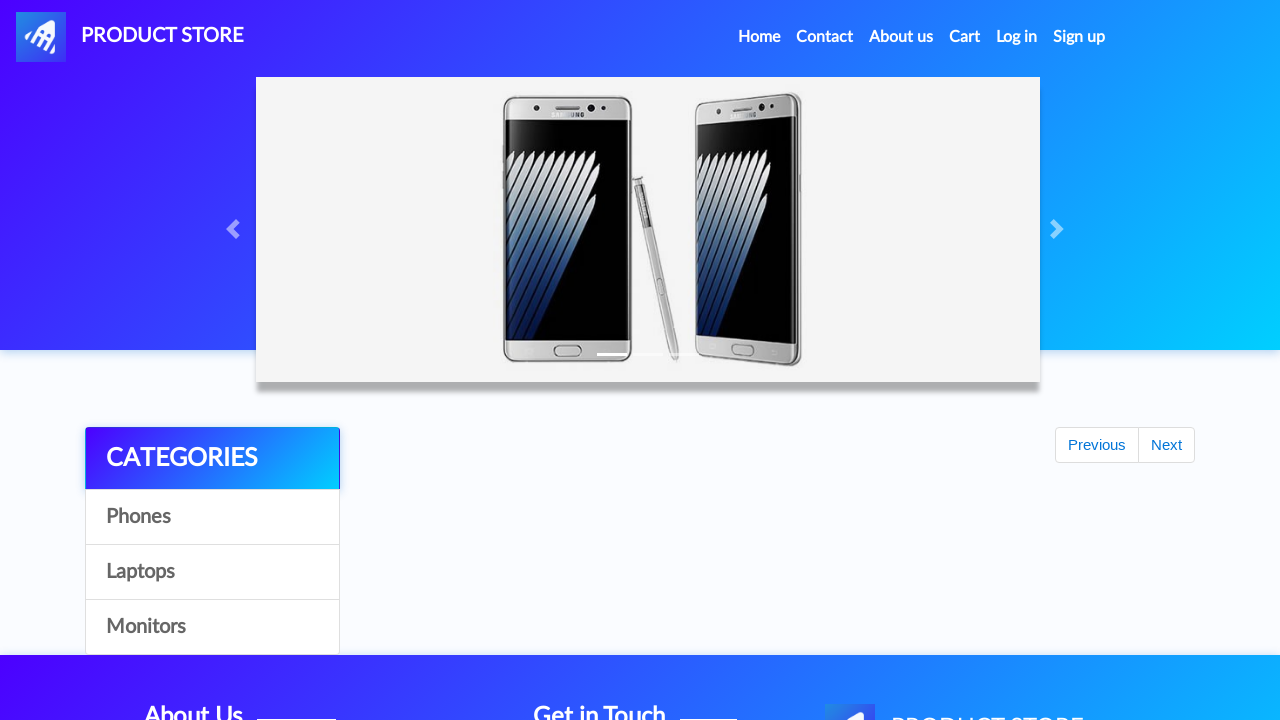

Alert dialog accepted - thank you message confirmed
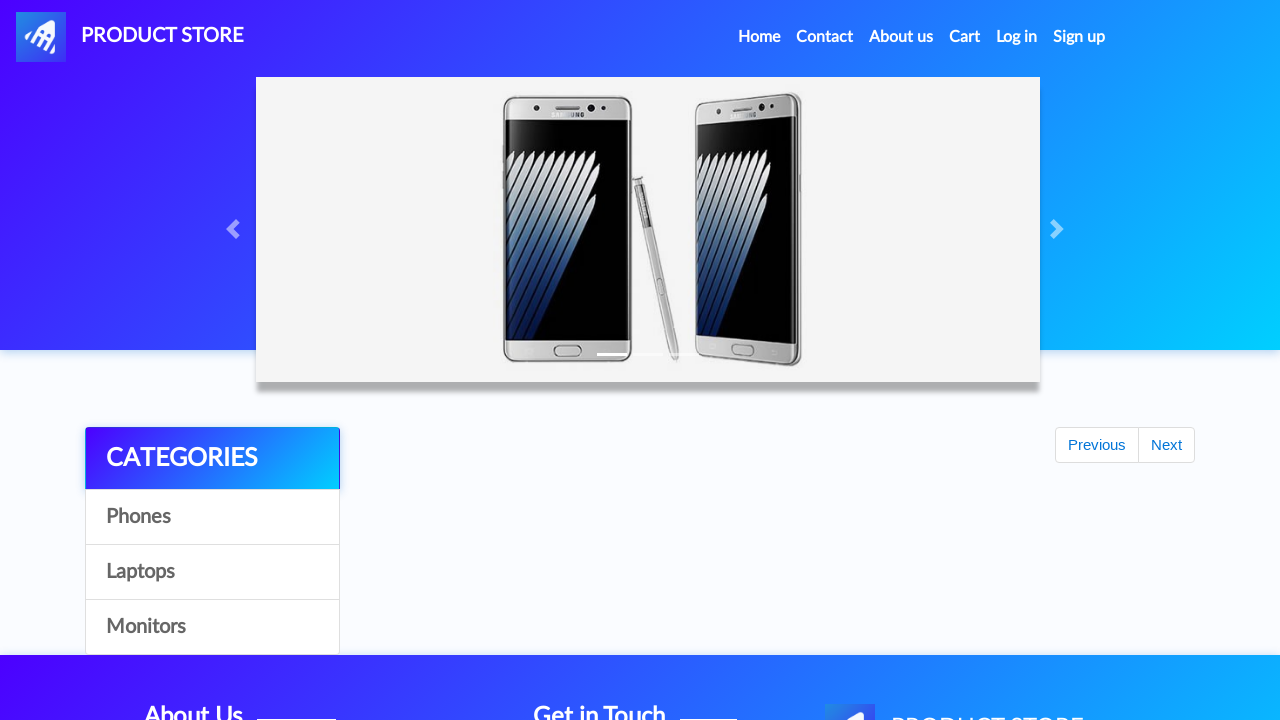

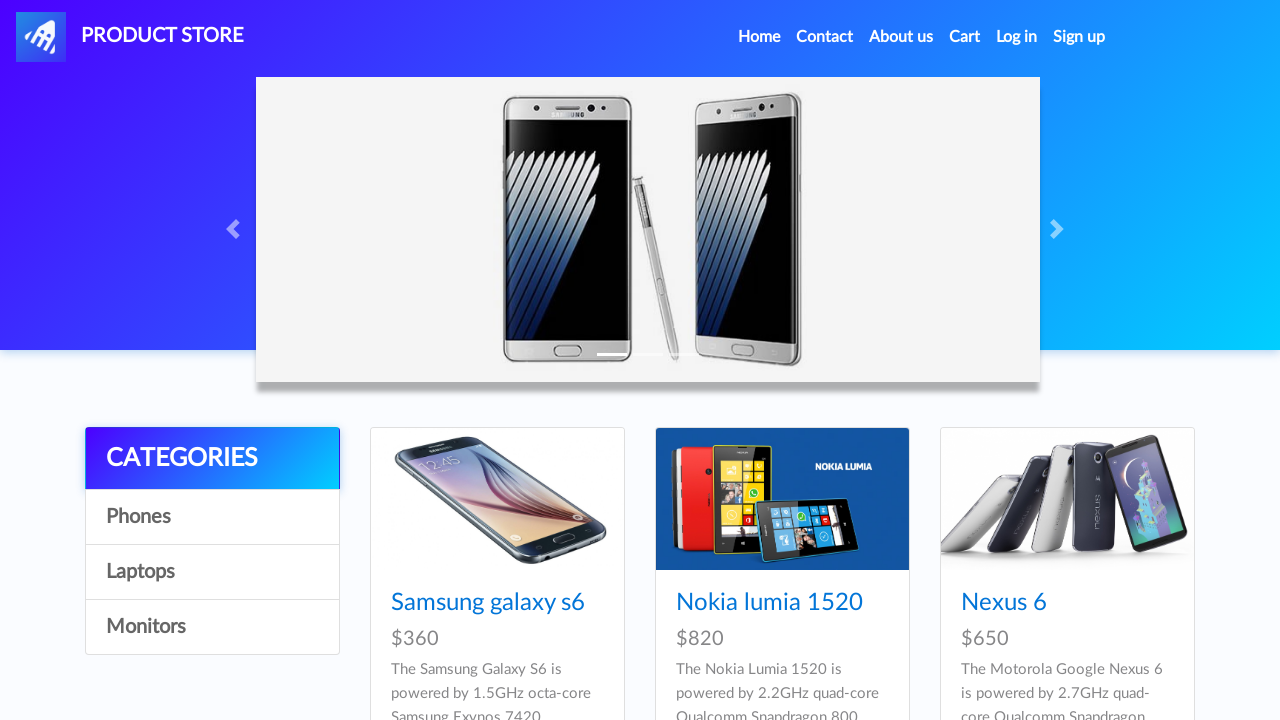